Tests browser navigation functionality by navigating through multiple pages on the Wappalyzer website, visiting the technologies page, Shopify technology page, and Shopify lists page.

Starting URL: https://www.wappalyzer.com

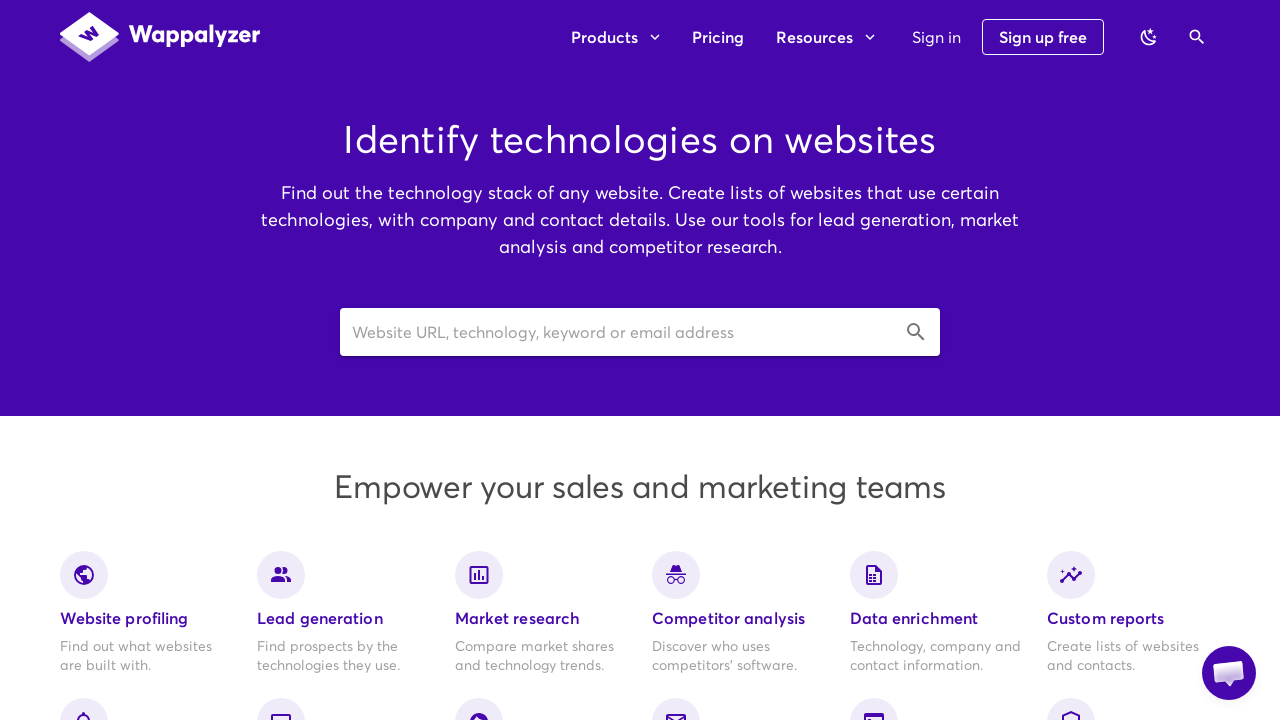

Navigated to Wappalyzer technologies page
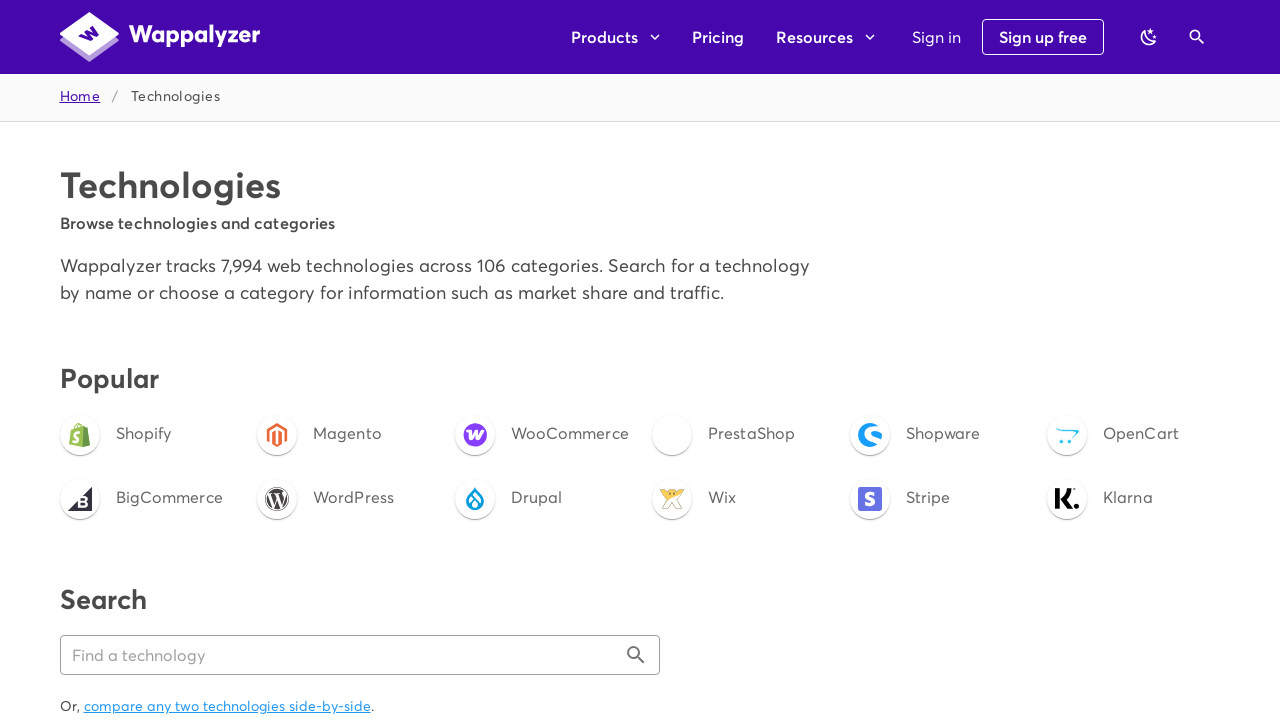

Navigated to Shopify technology page
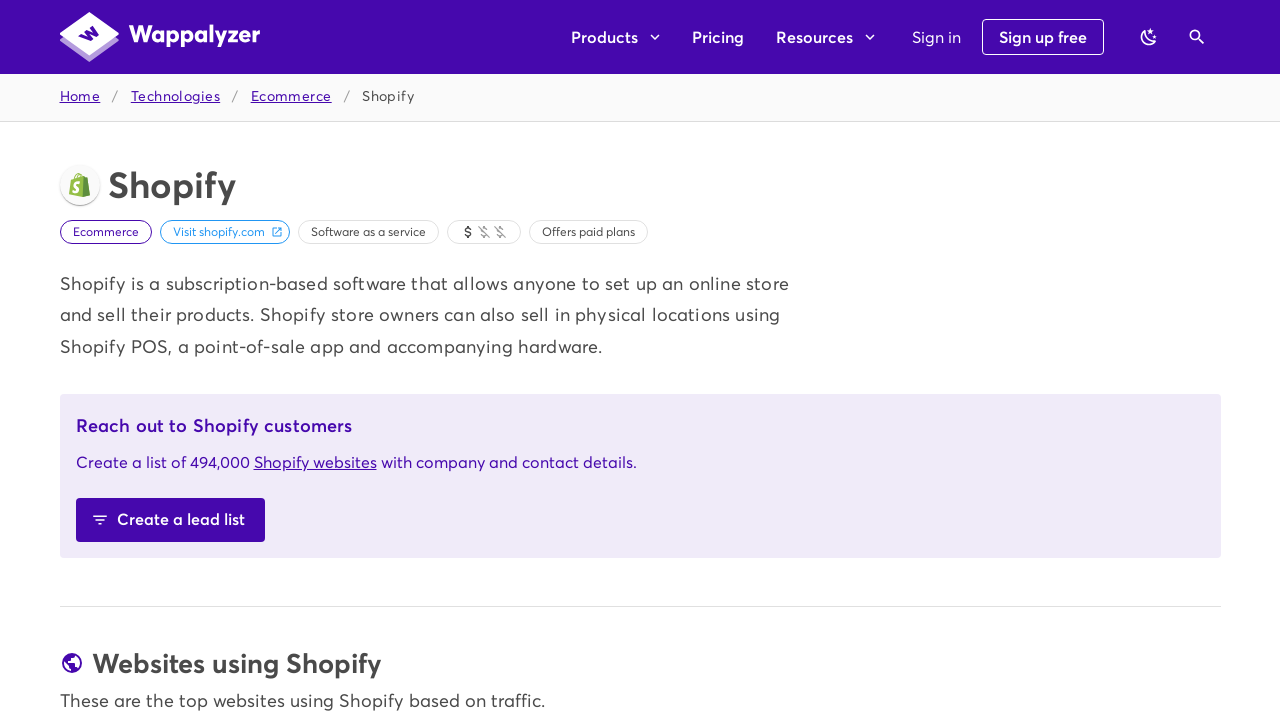

Navigated to Shopify lists page
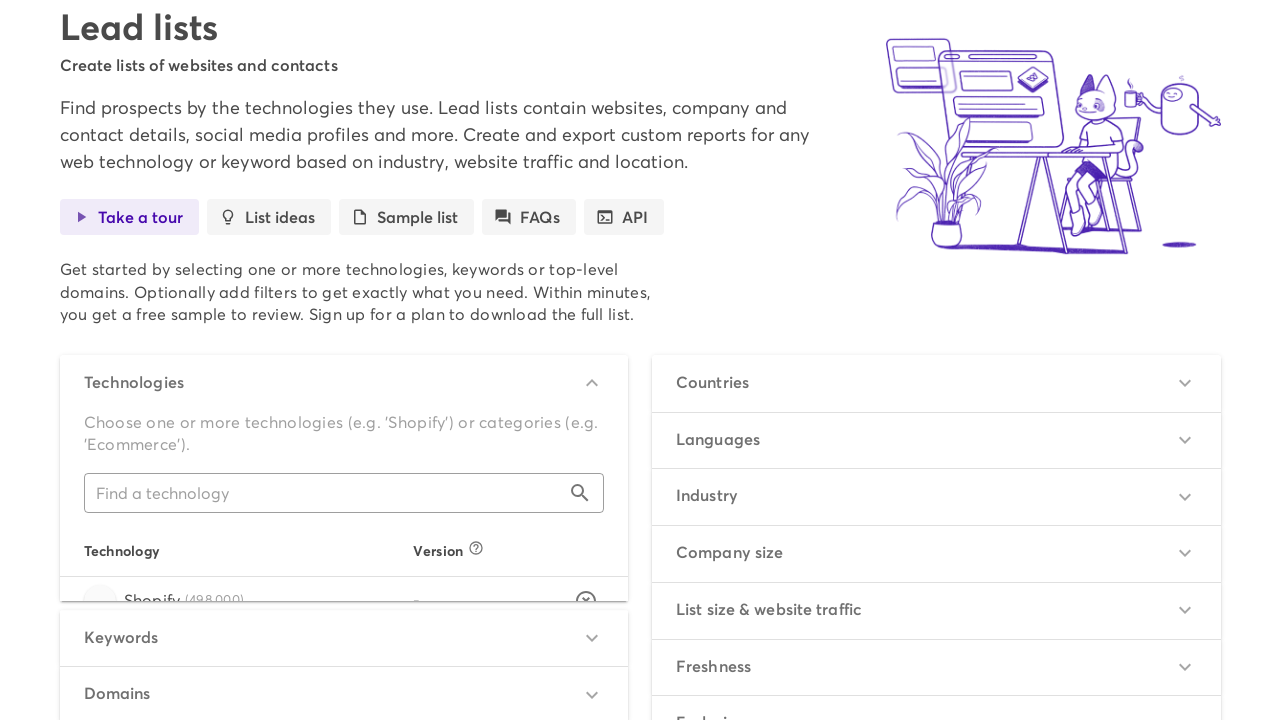

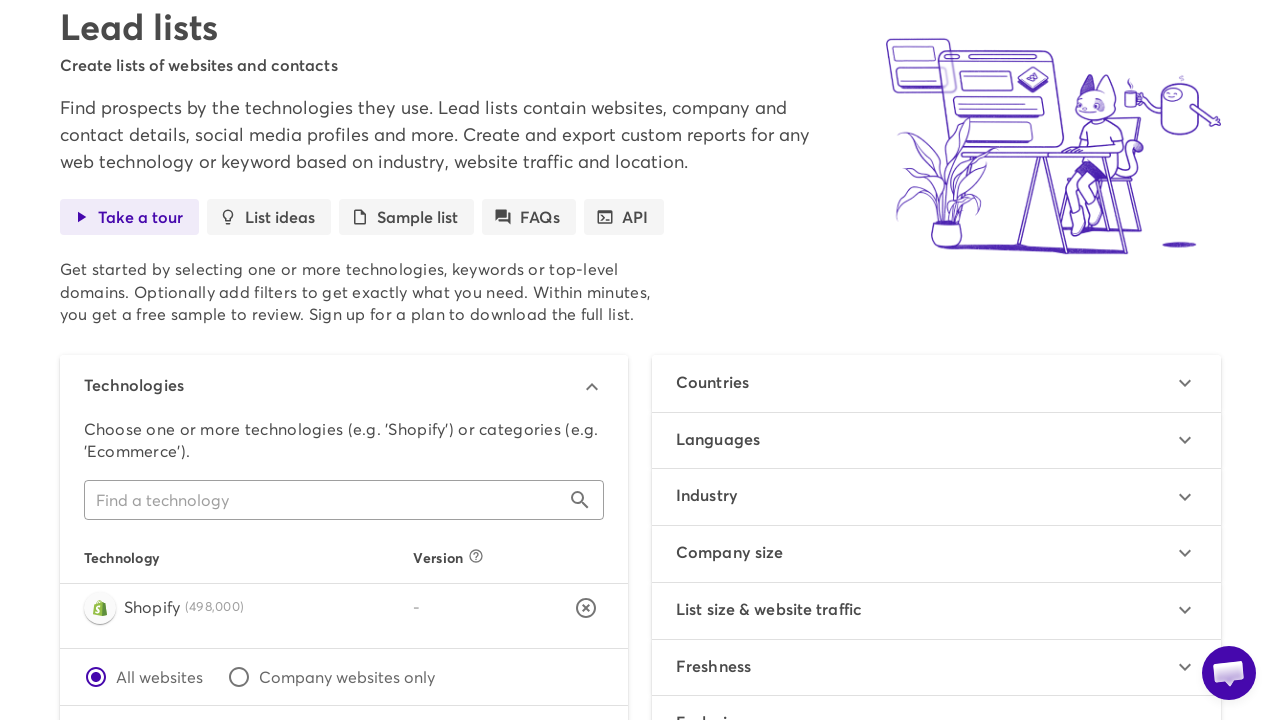